Tests filling out a form on OrangeHRM's free trial page by entering name and email information

Starting URL: https://www.orangehrm.com/30-day-free-trial/

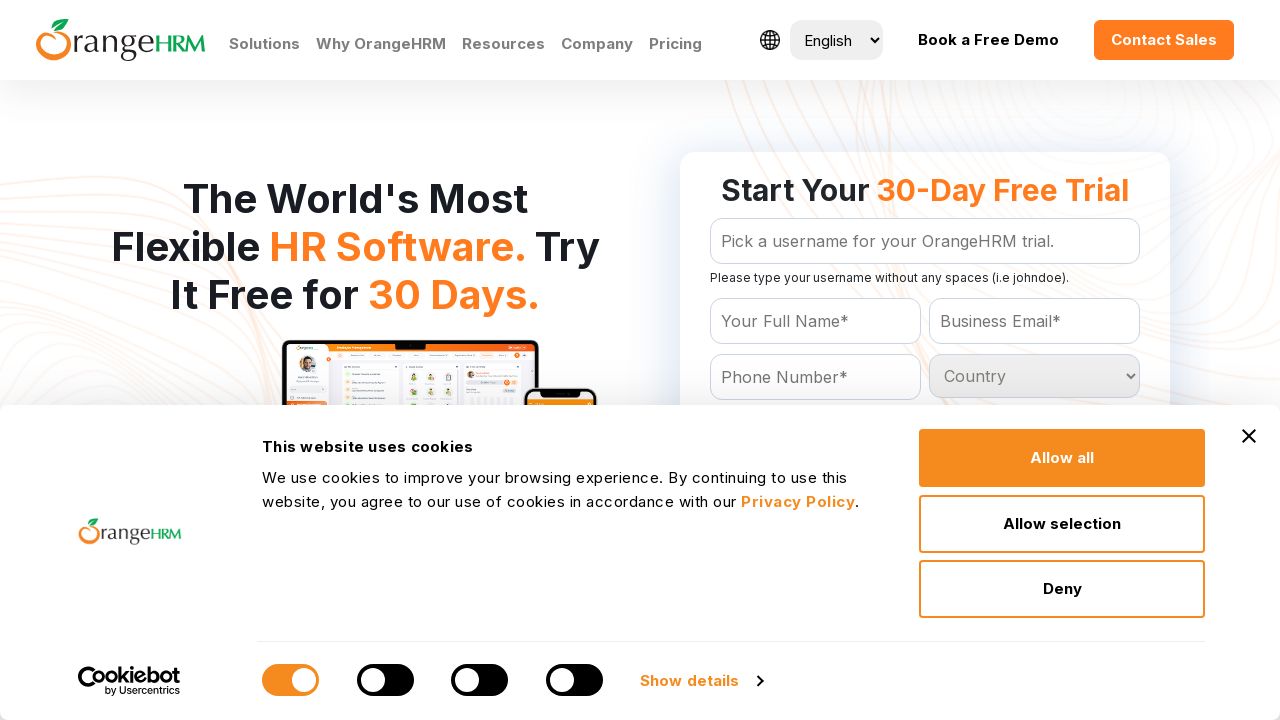

Full name field became visible
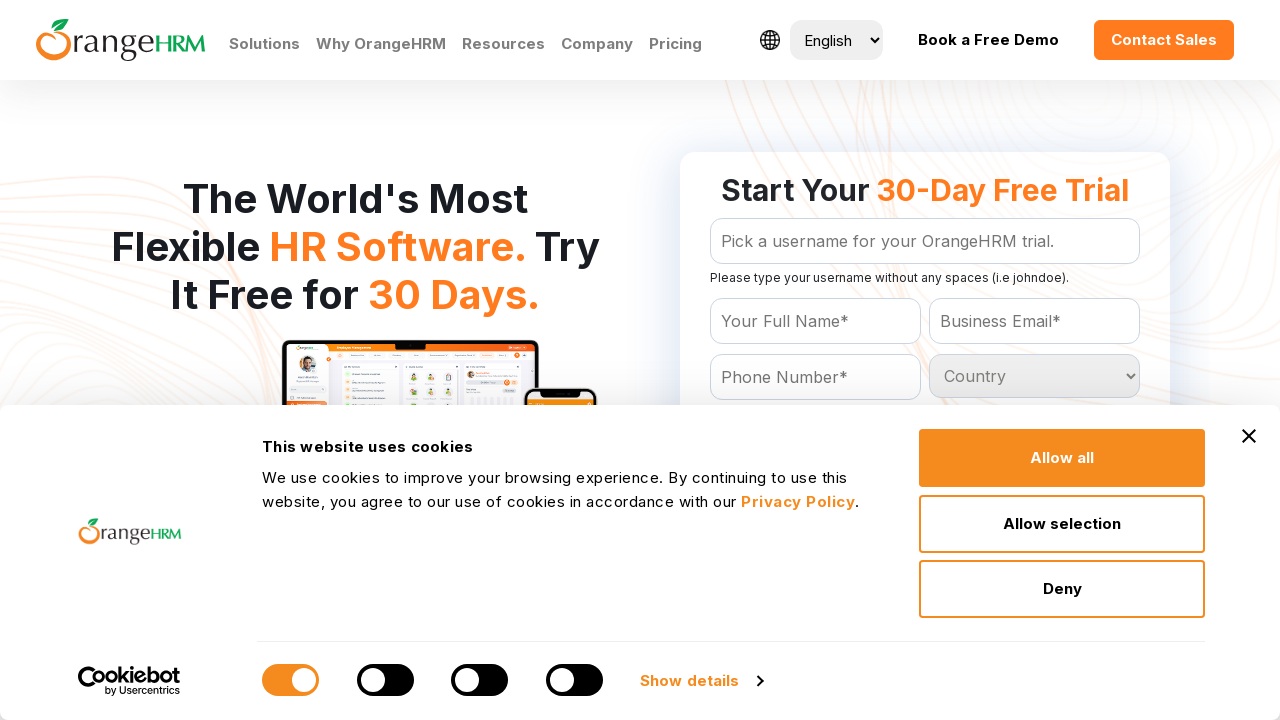

Filled full name field with 'John Smith' on #Form_getForm_Name
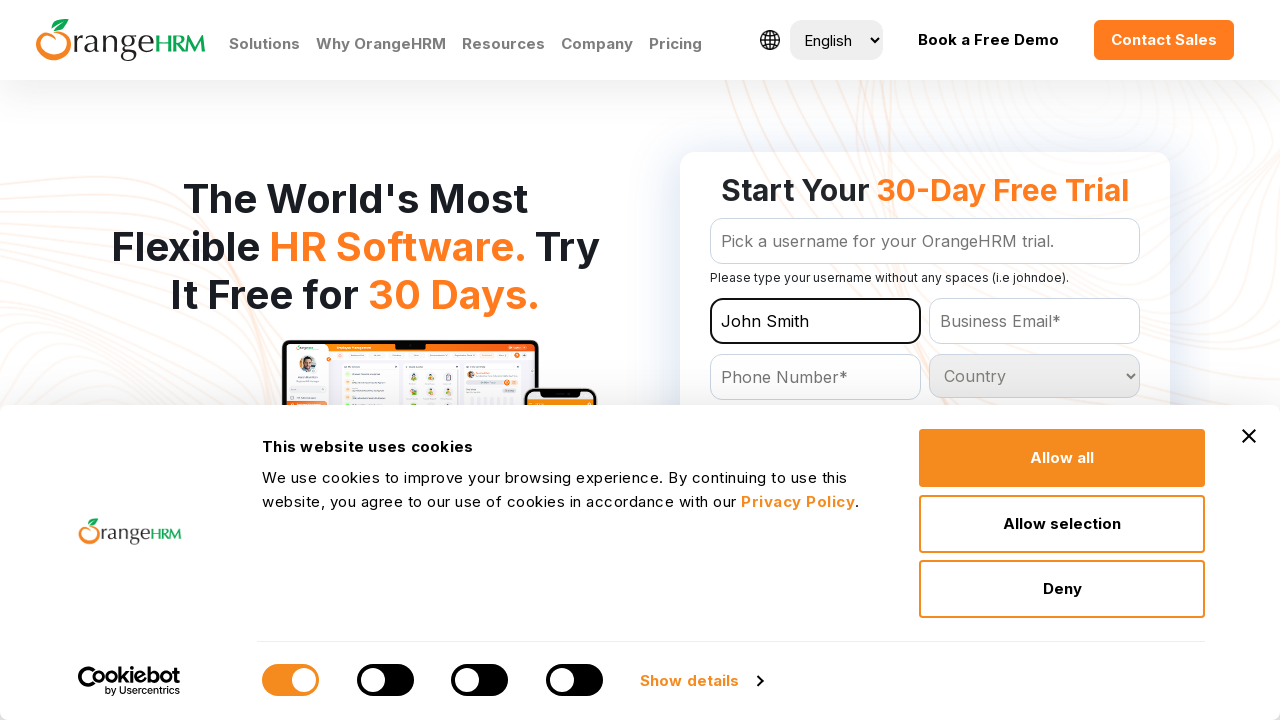

Filled email field with 'john.smith@example.com' on #Form_getForm_Email
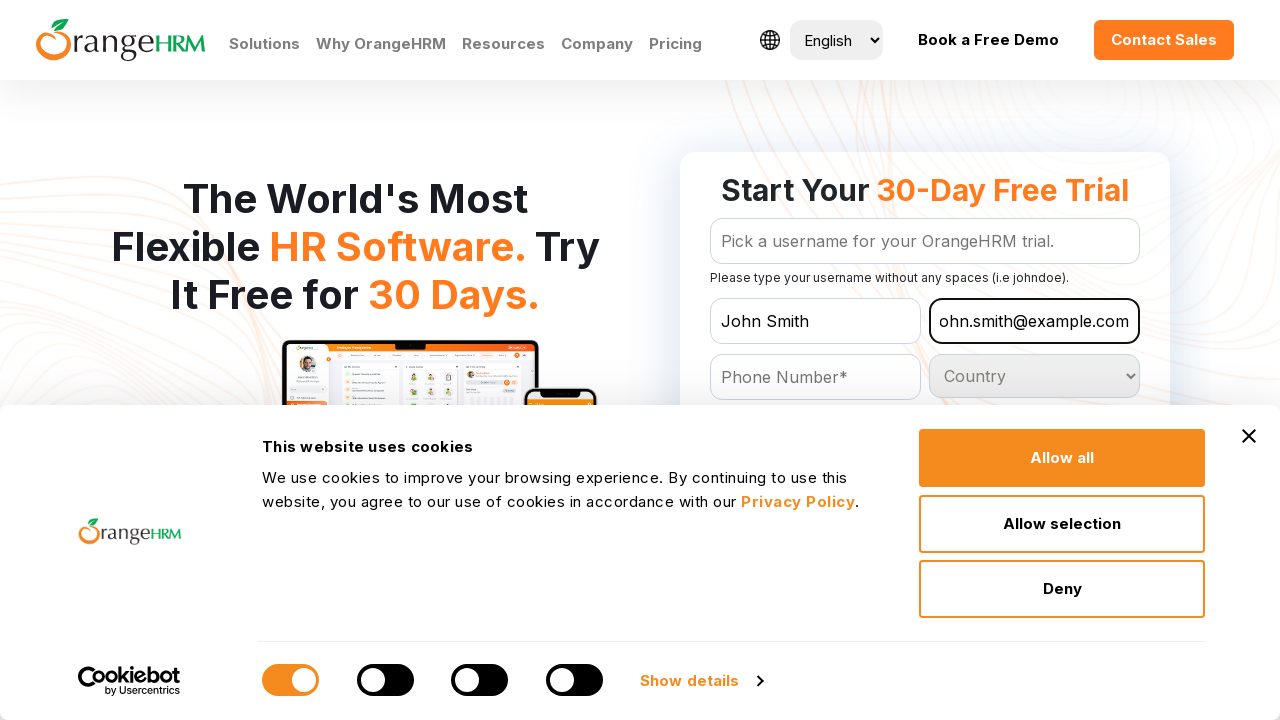

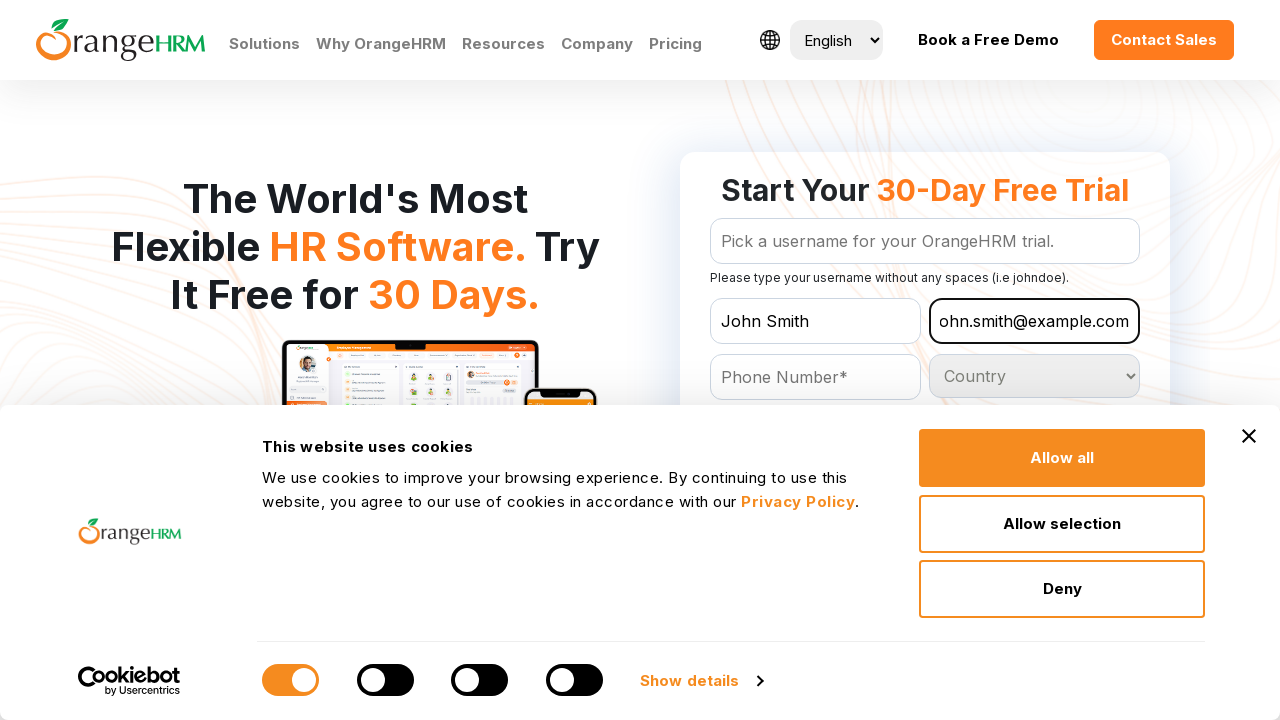